Opens the LeafTaps OpenTaps application main page and maximizes the browser window

Starting URL: http://leaftaps.com/opentaps/control/main

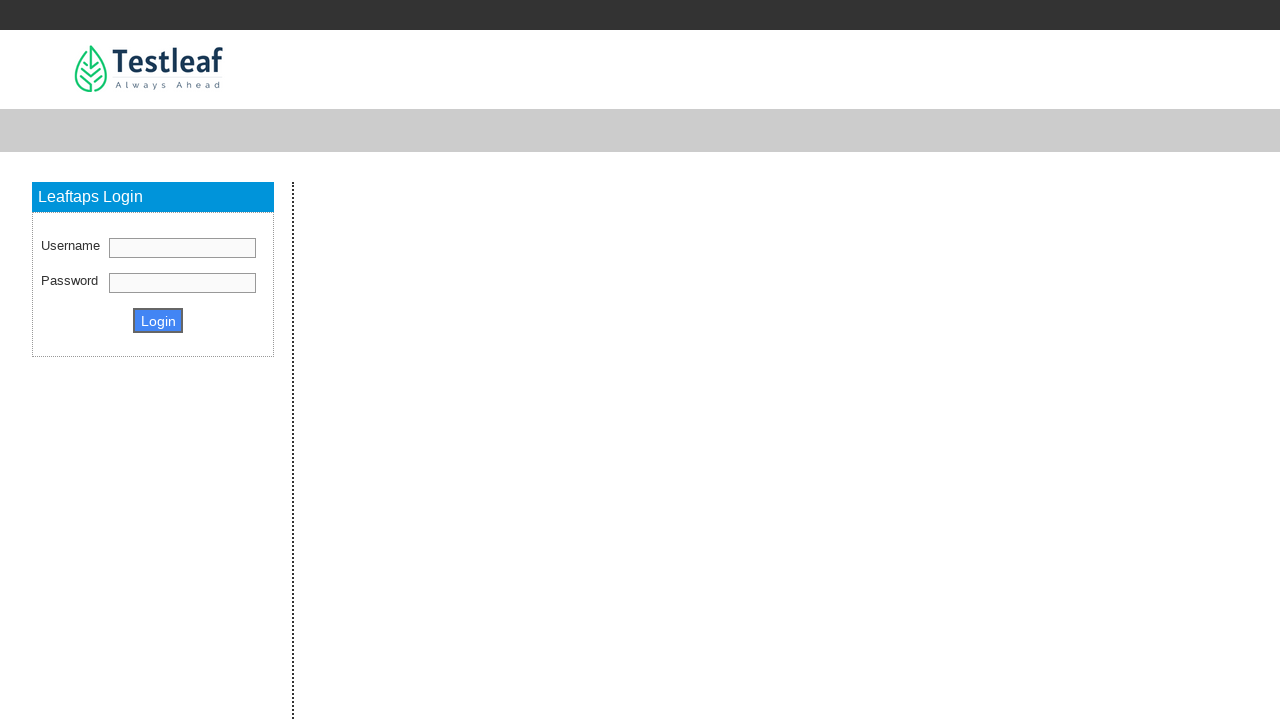

Set browser viewport to 1920x1080 (maximized)
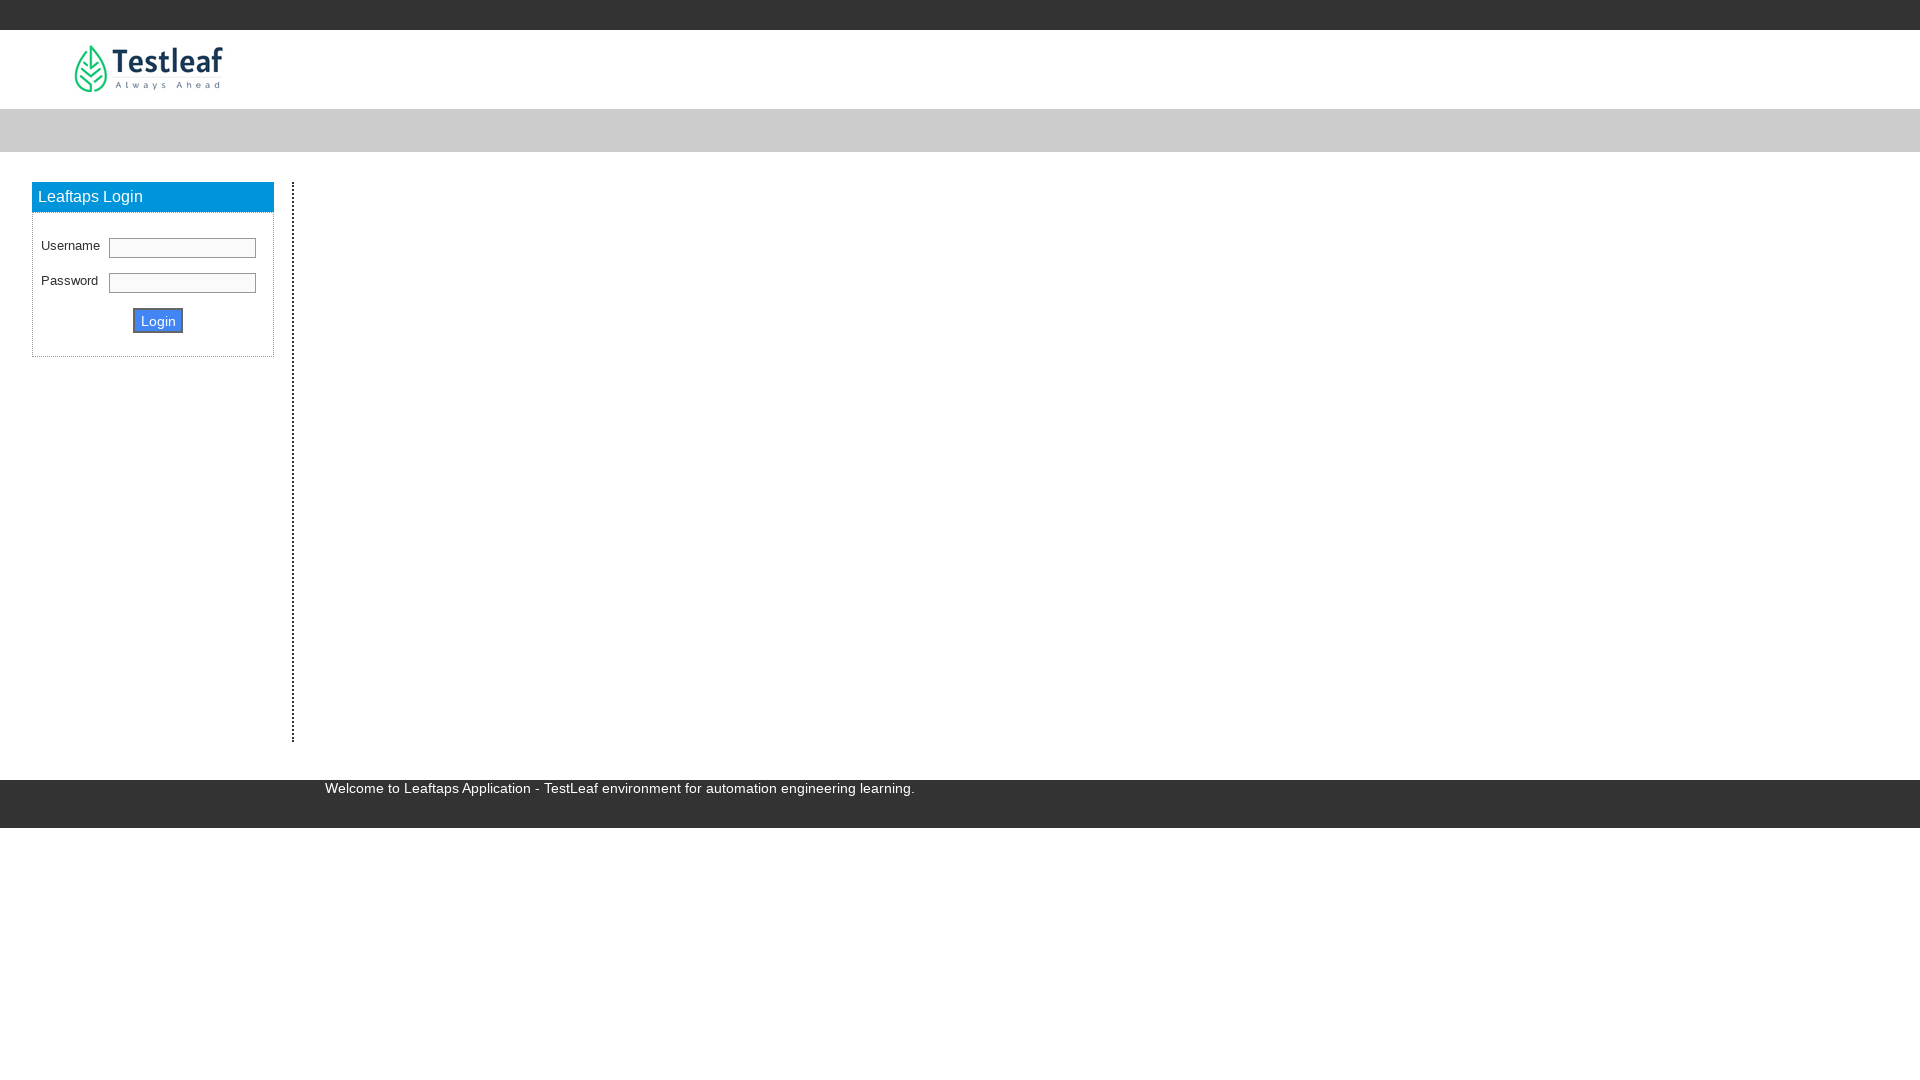

LeafTaps OpenTaps main page fully loaded
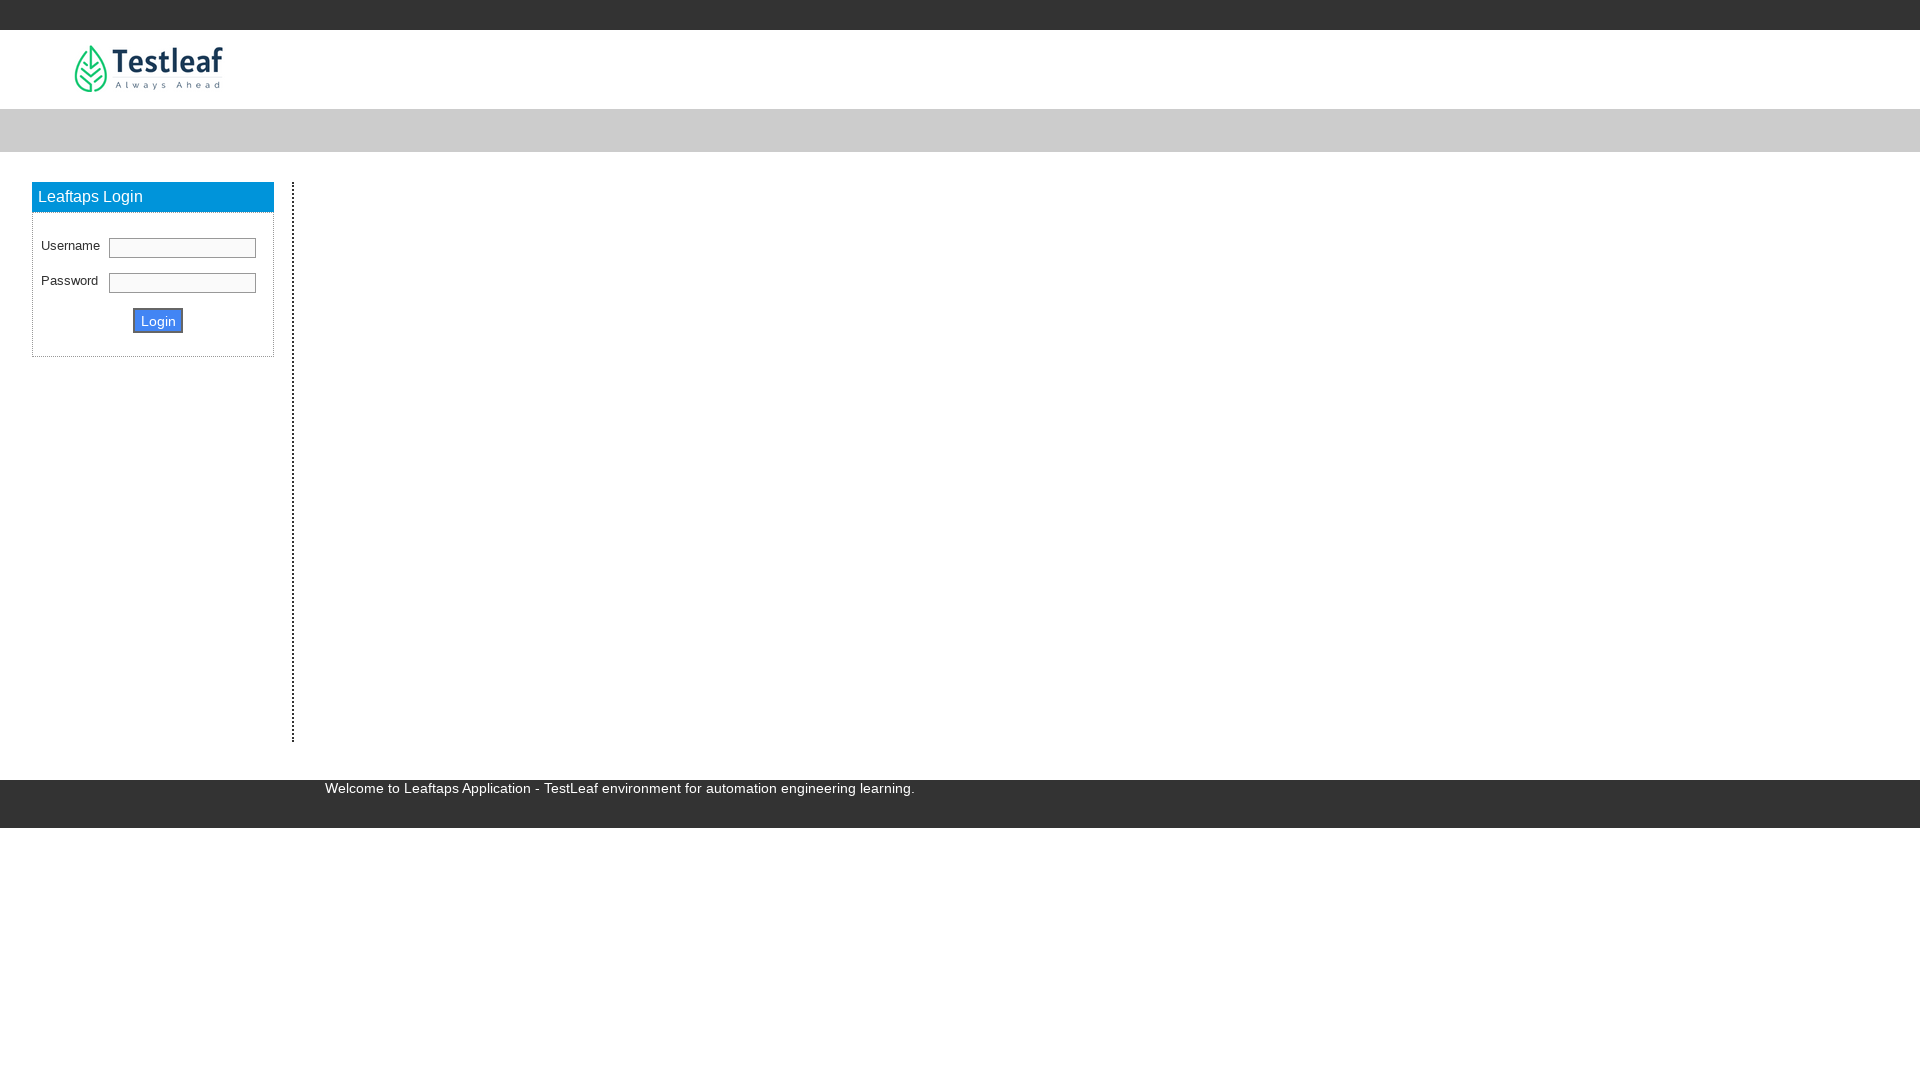

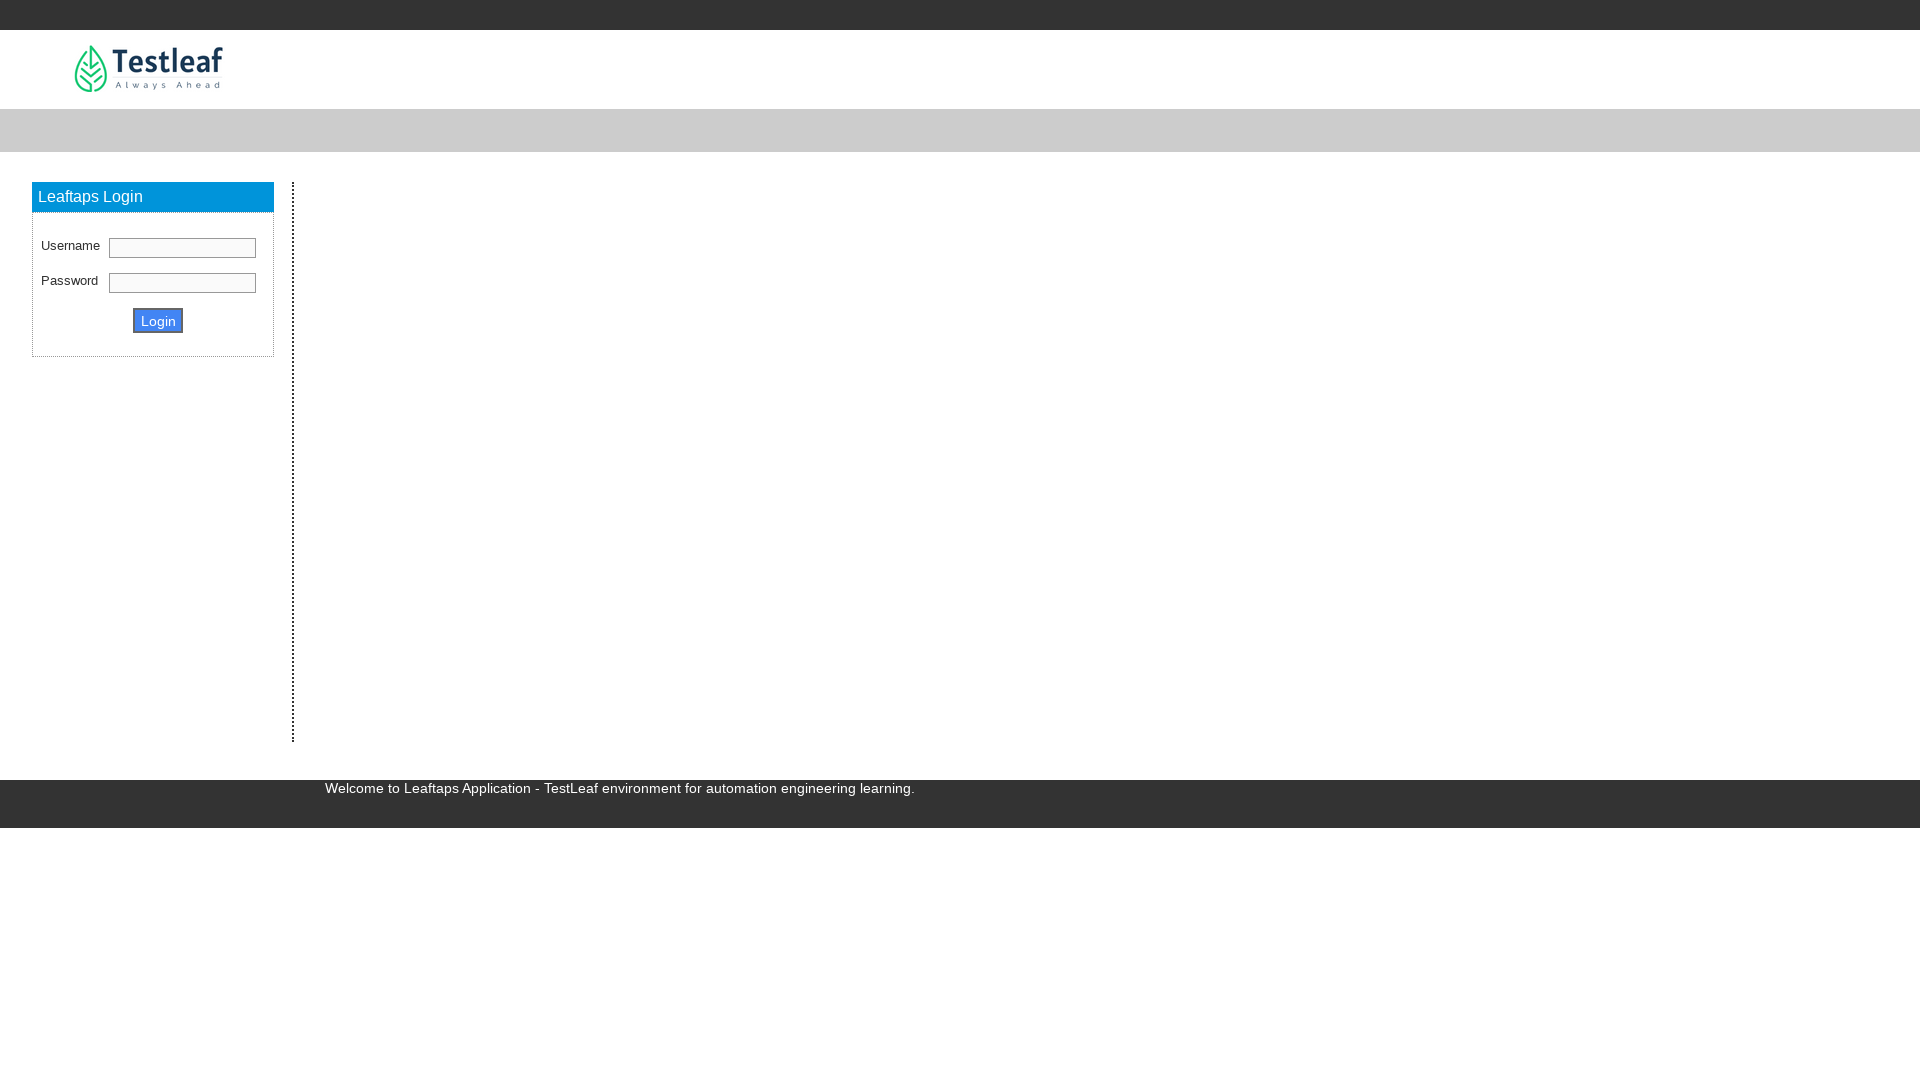